Navigates to a Stepik lesson page, fills in an answer in the text area field, and clicks the submit button to submit the solution.

Starting URL: https://stepik.org/lesson/25969/step/12

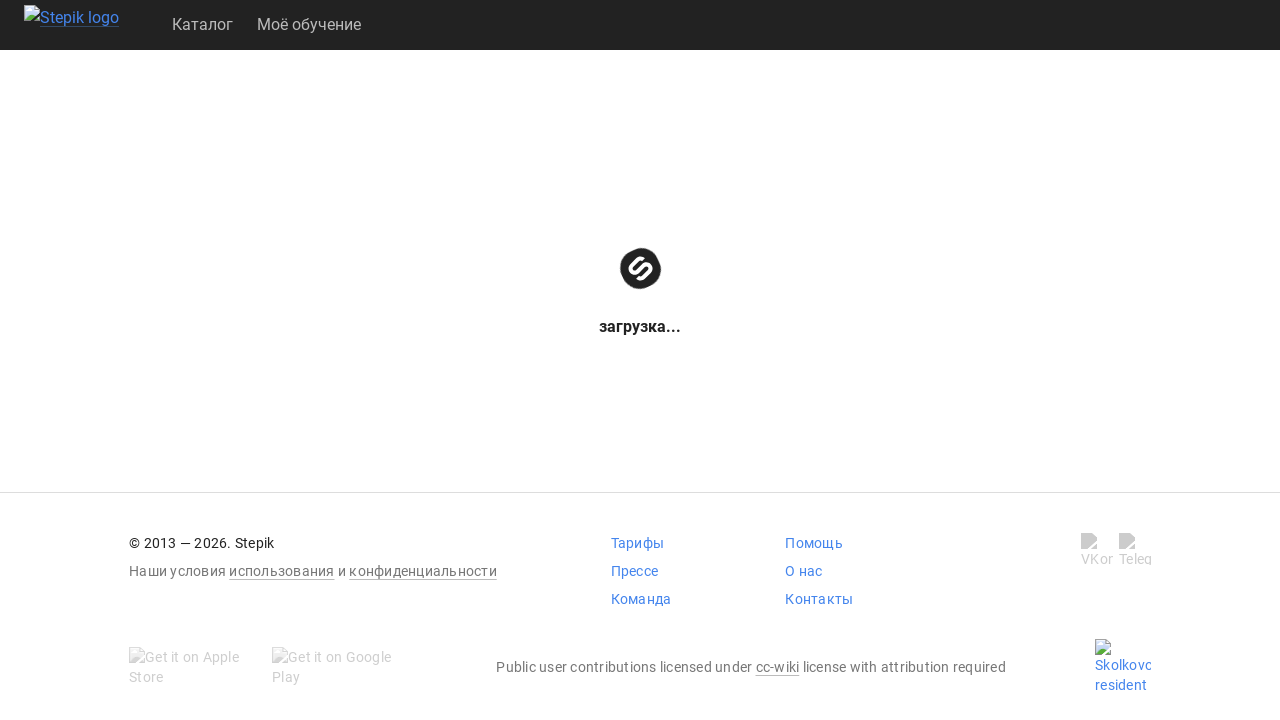

Waited for textarea to be visible
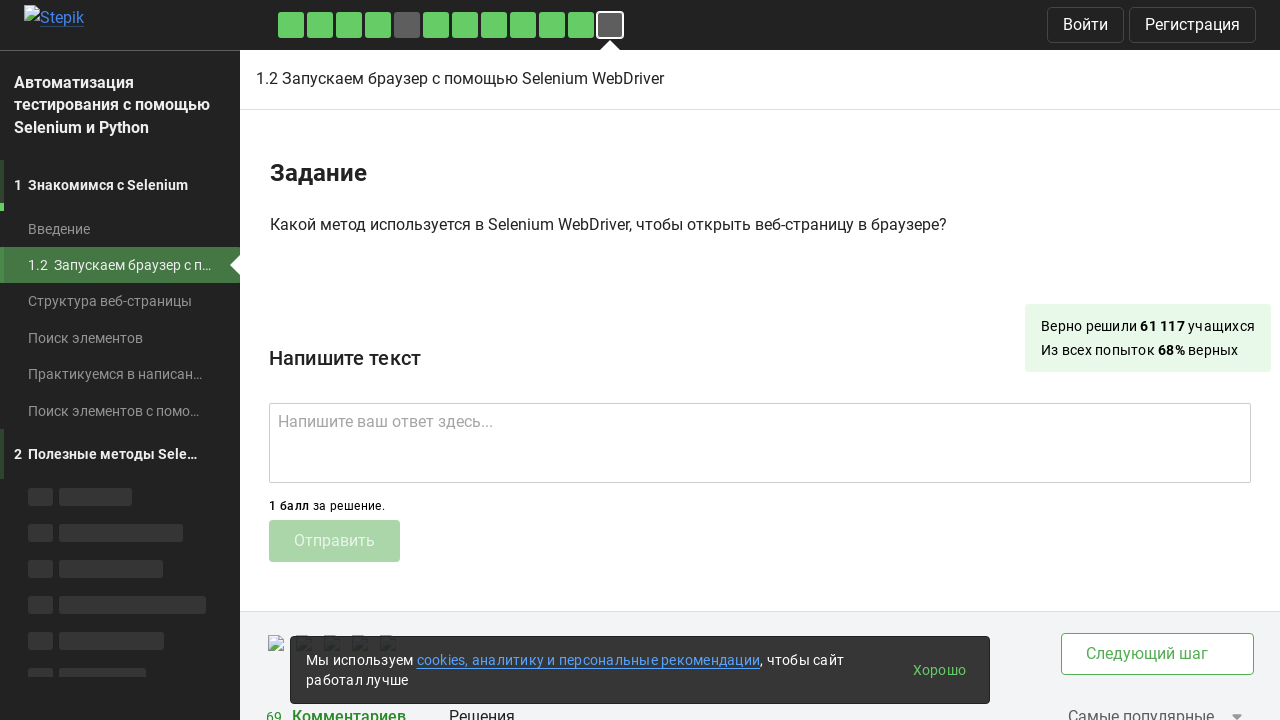

Filled textarea with answer 'get()' on .textarea
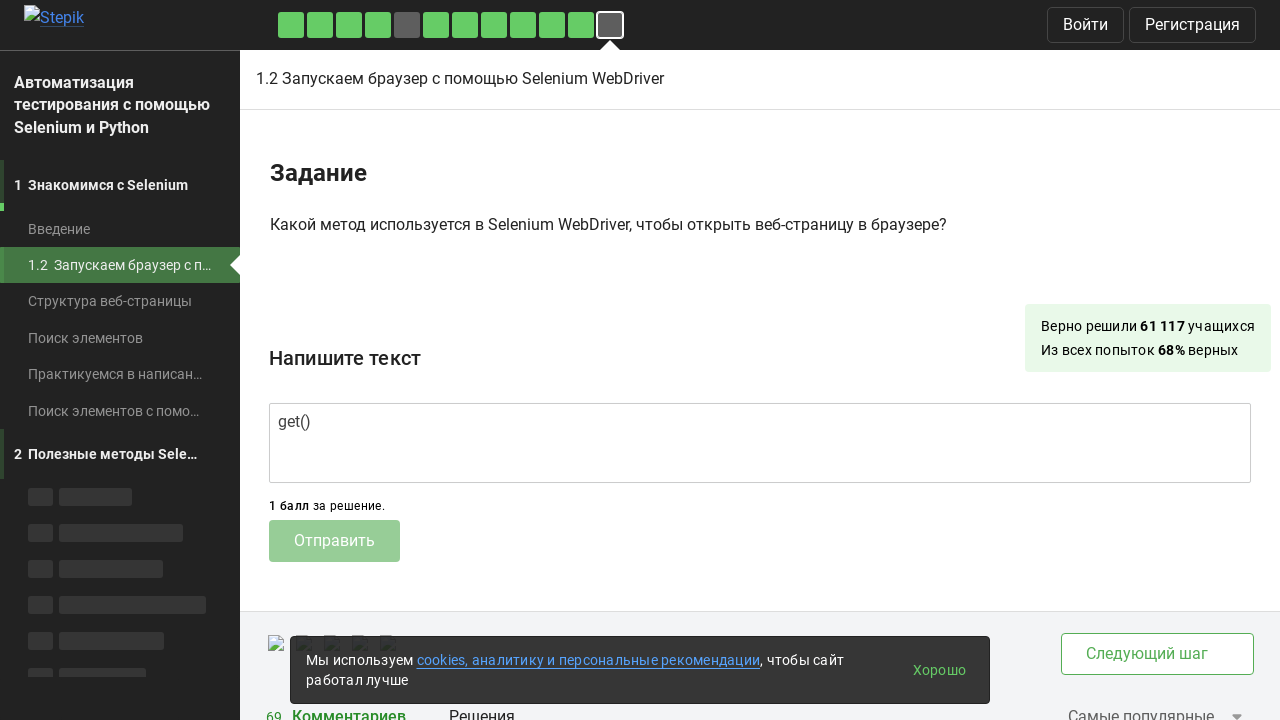

Clicked submit button to submit the solution at (334, 541) on .submit-submission
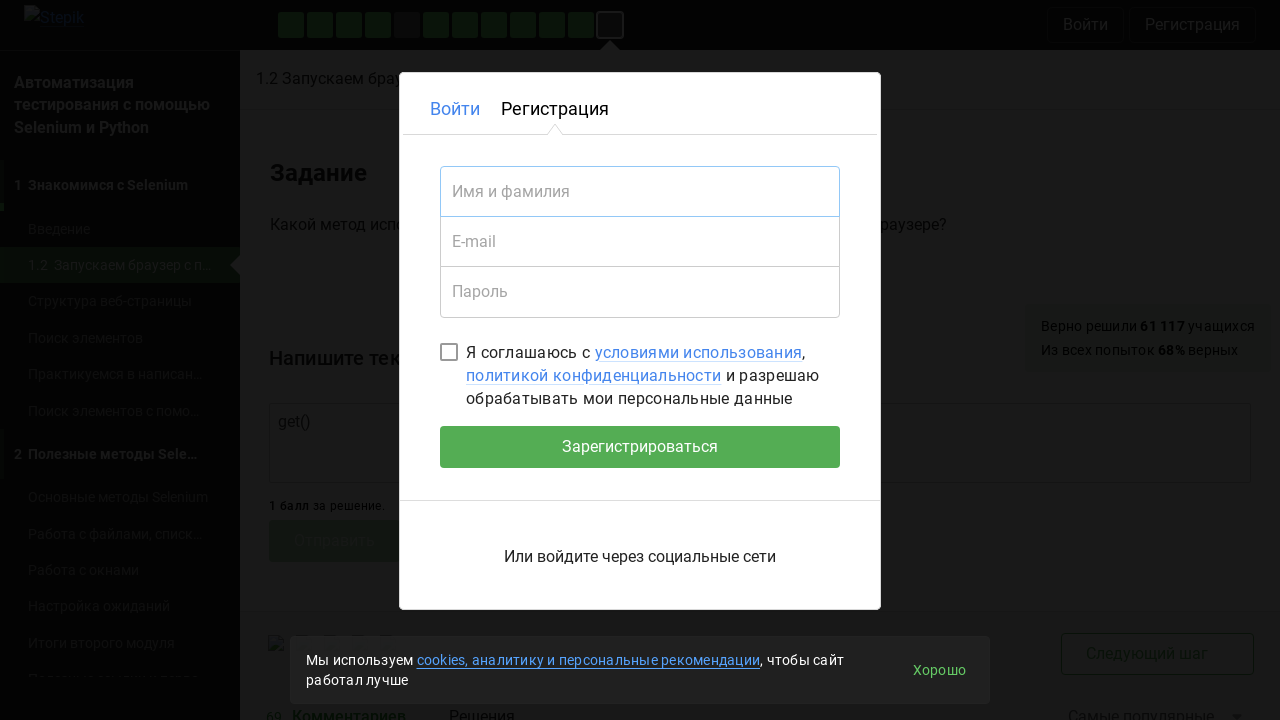

Waited 2 seconds for submission to process
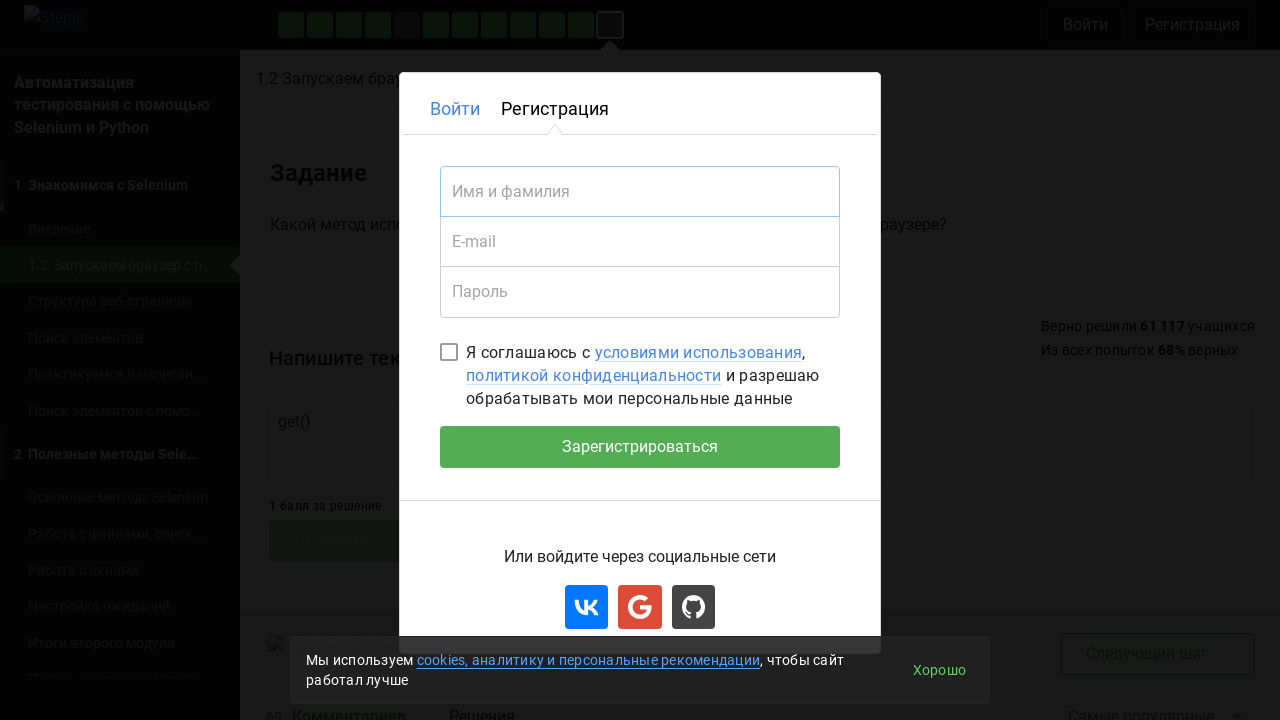

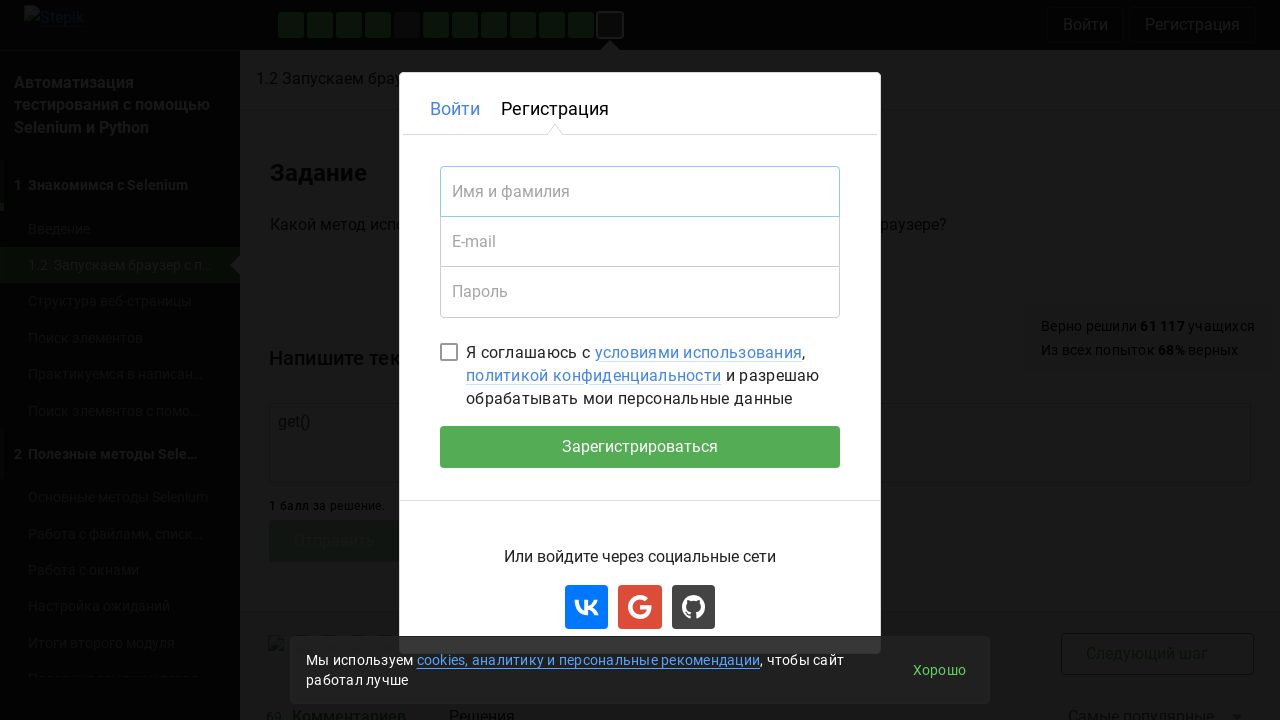